Tests JavaScript confirm dialog handling by clicking a button that triggers a confirm and dismissing it

Starting URL: https://demoqa.com/alerts

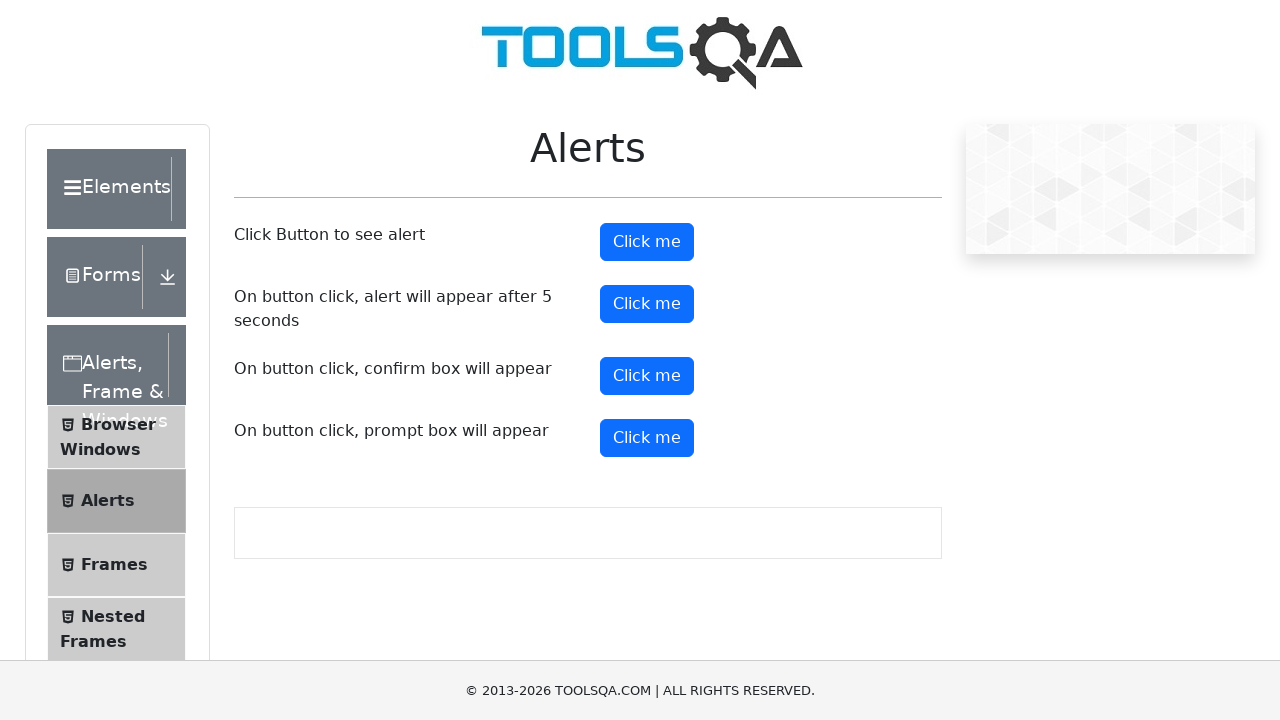

Alerts page header loaded successfully
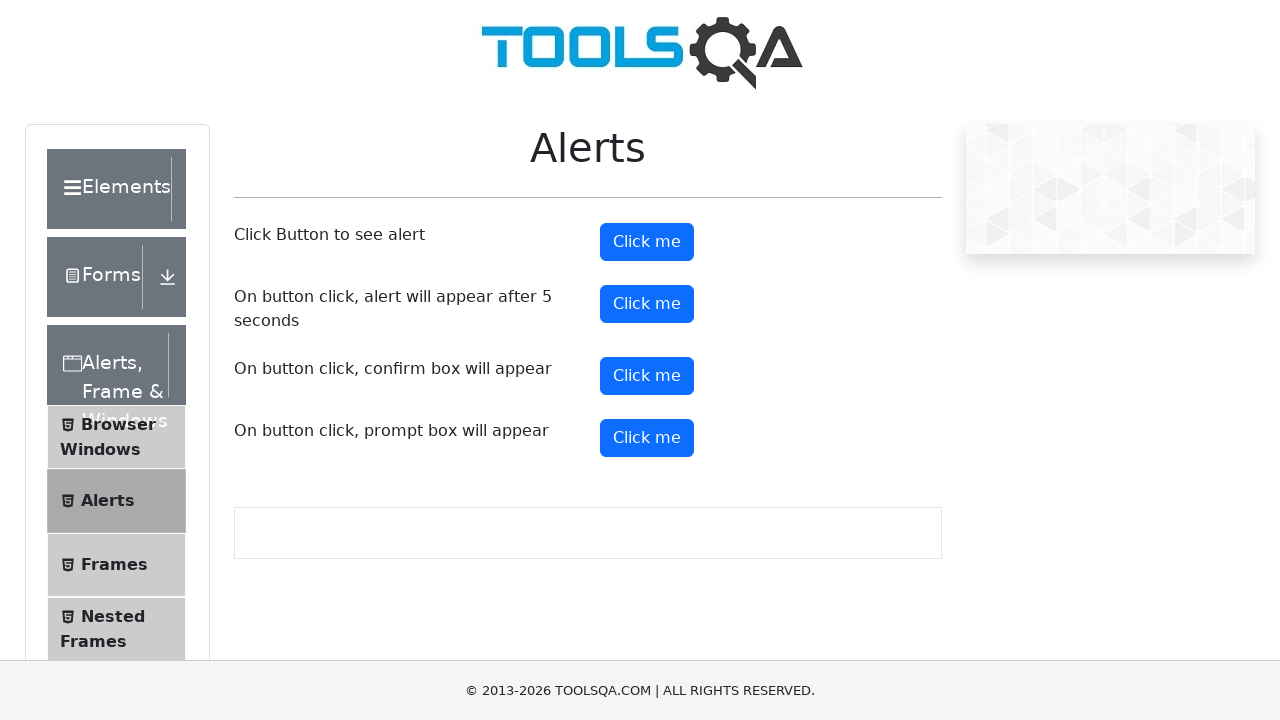

Dialog handler configured to dismiss confirm dialogs
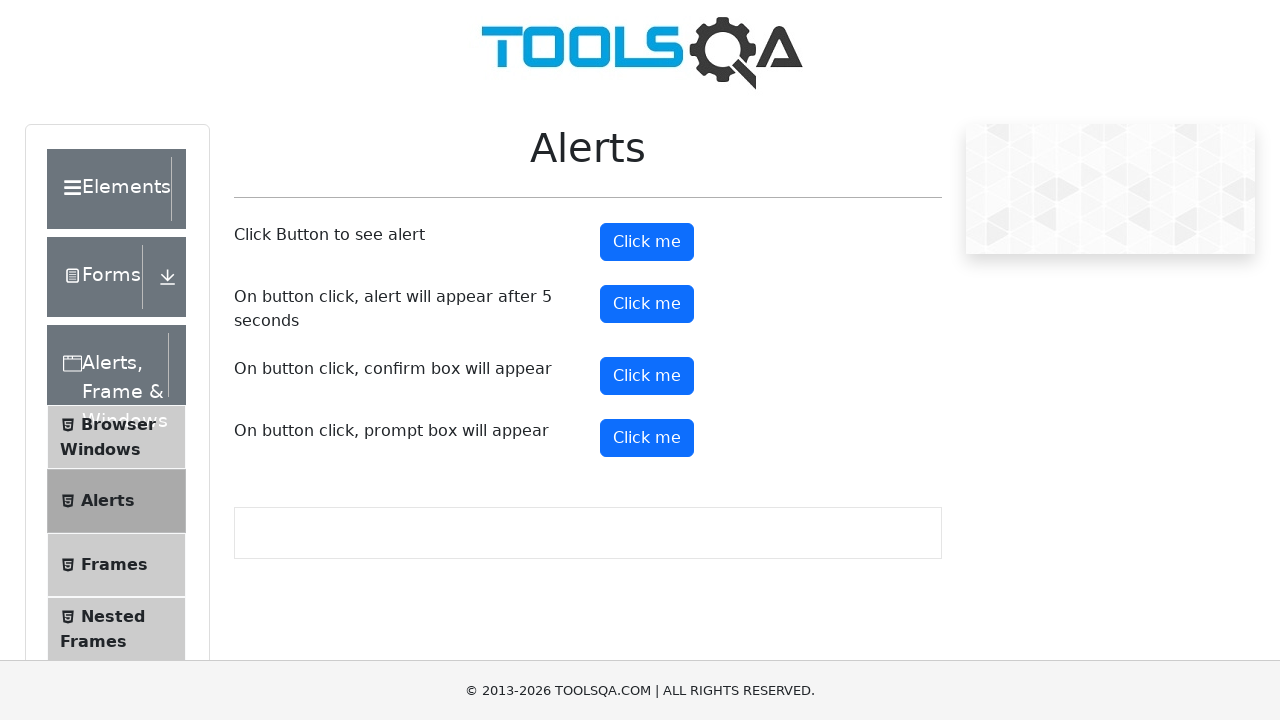

Clicked confirm button to trigger JavaScript confirm dialog at (647, 376) on #confirmButton
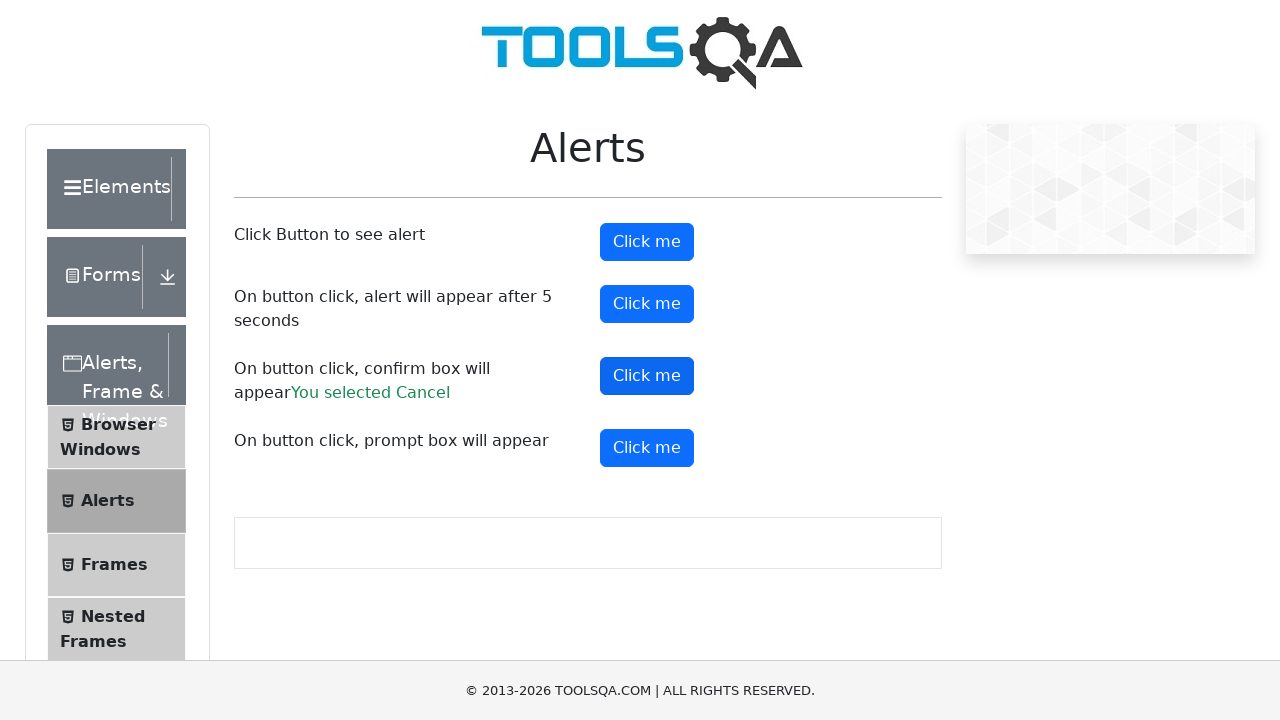

Confirmed dialog was dismissed - 'Cancel' message displayed
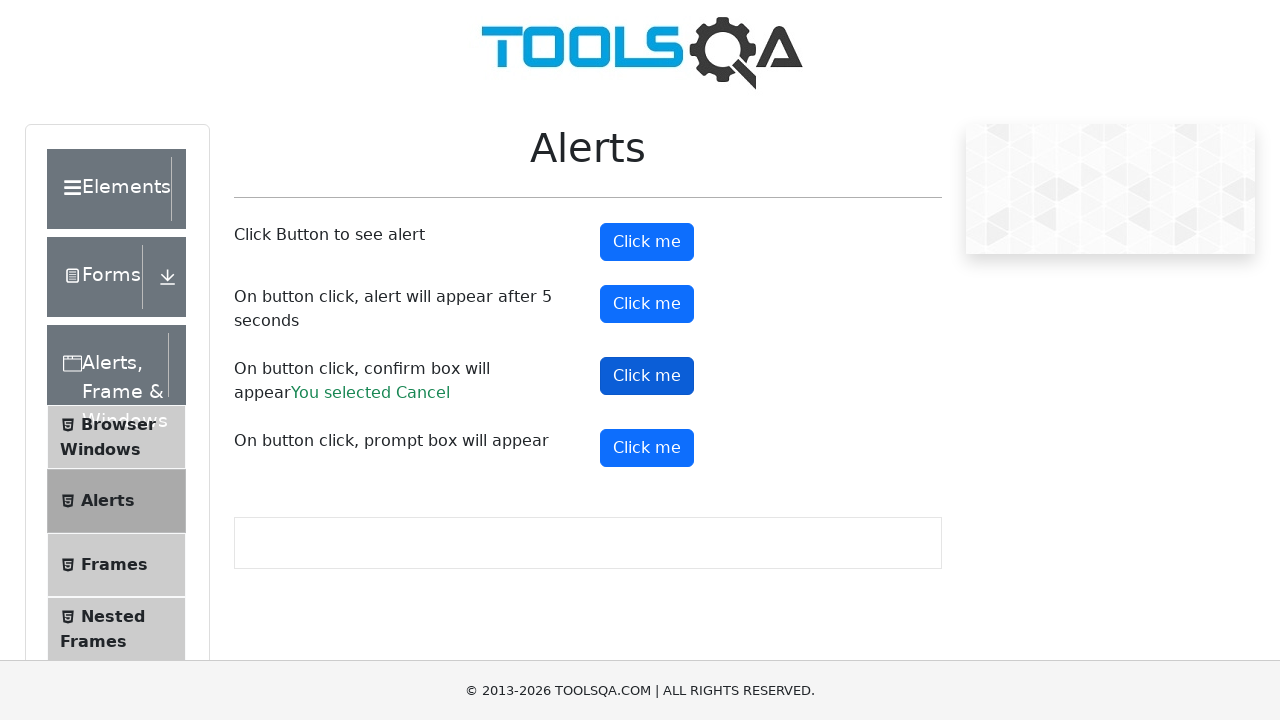

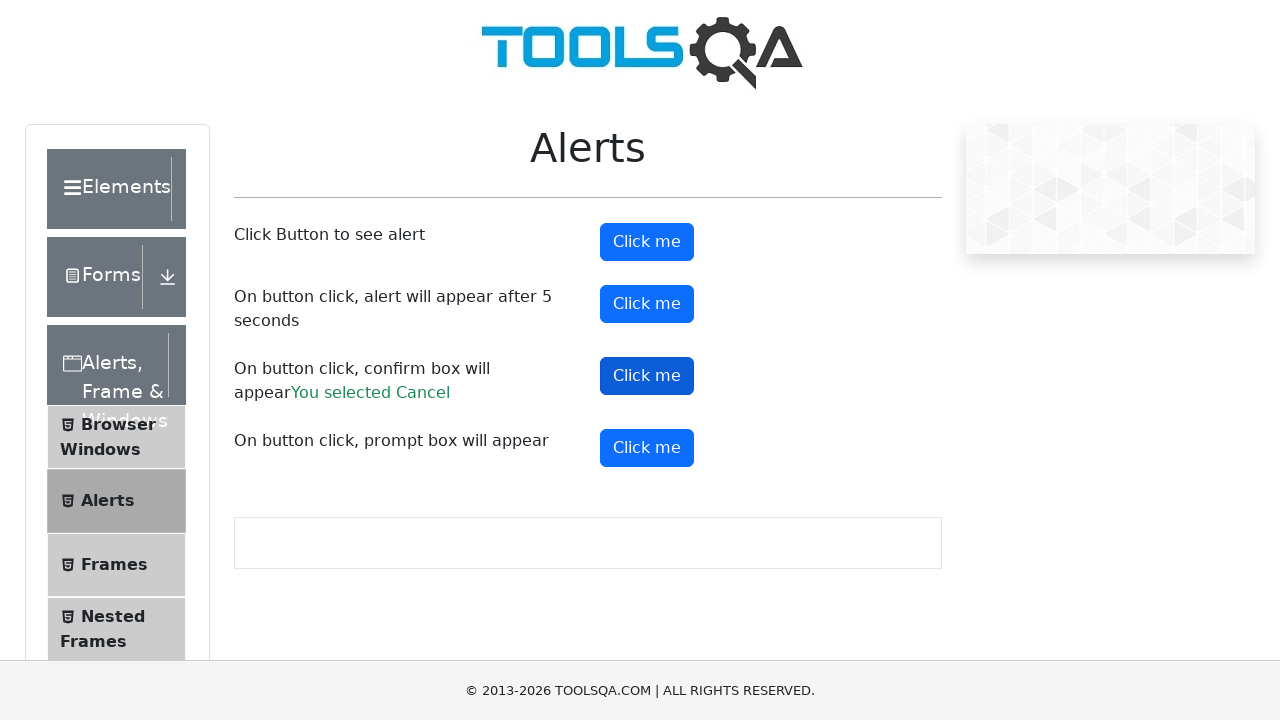